Tests the forget password functionality by clicking the forget password link and verifying that the reset password heading is displayed on the resulting page.

Starting URL: https://beta.docuport.app

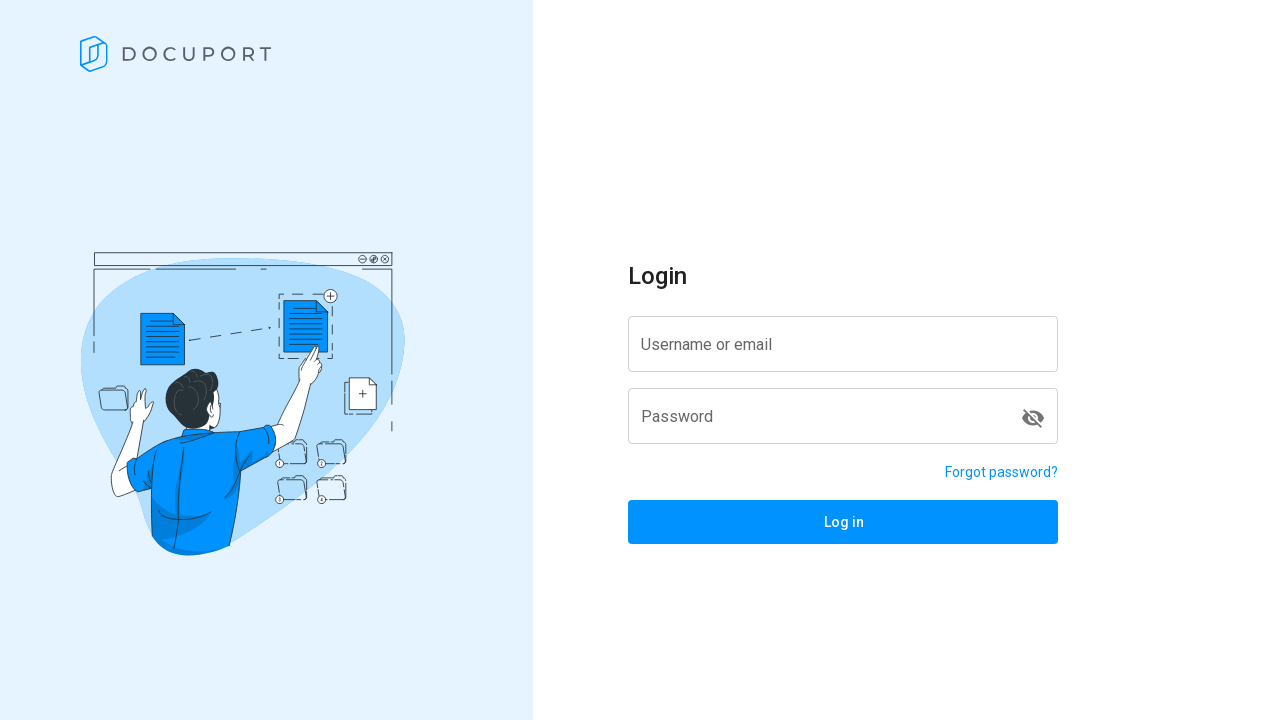

Clicked forget password link at (1002, 472) on a[href='/reset-password']
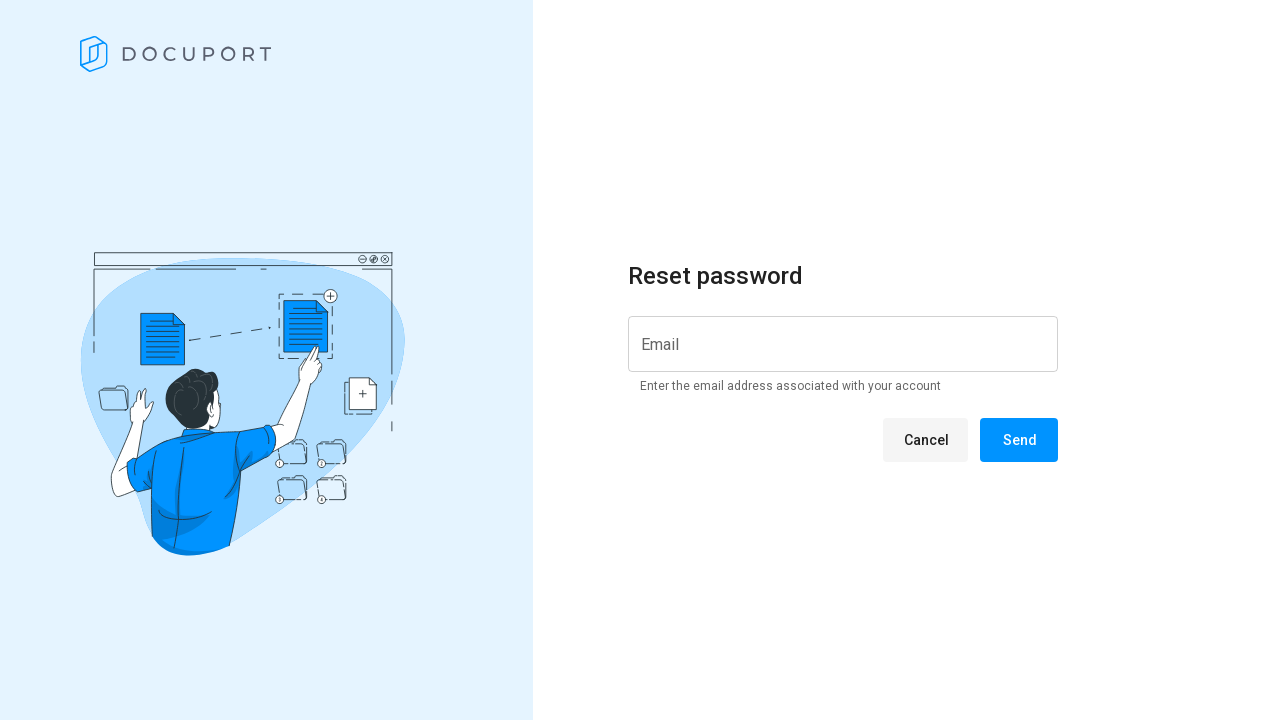

Reset password heading selector is visible
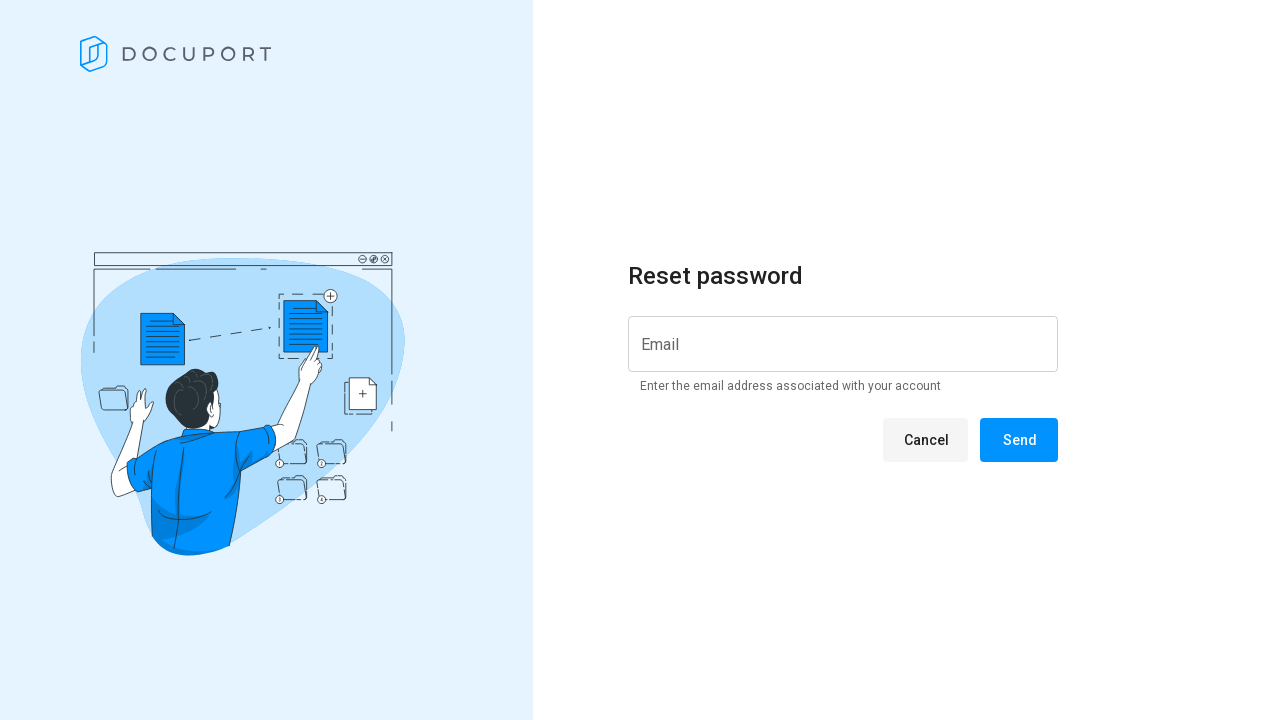

Located reset password heading element
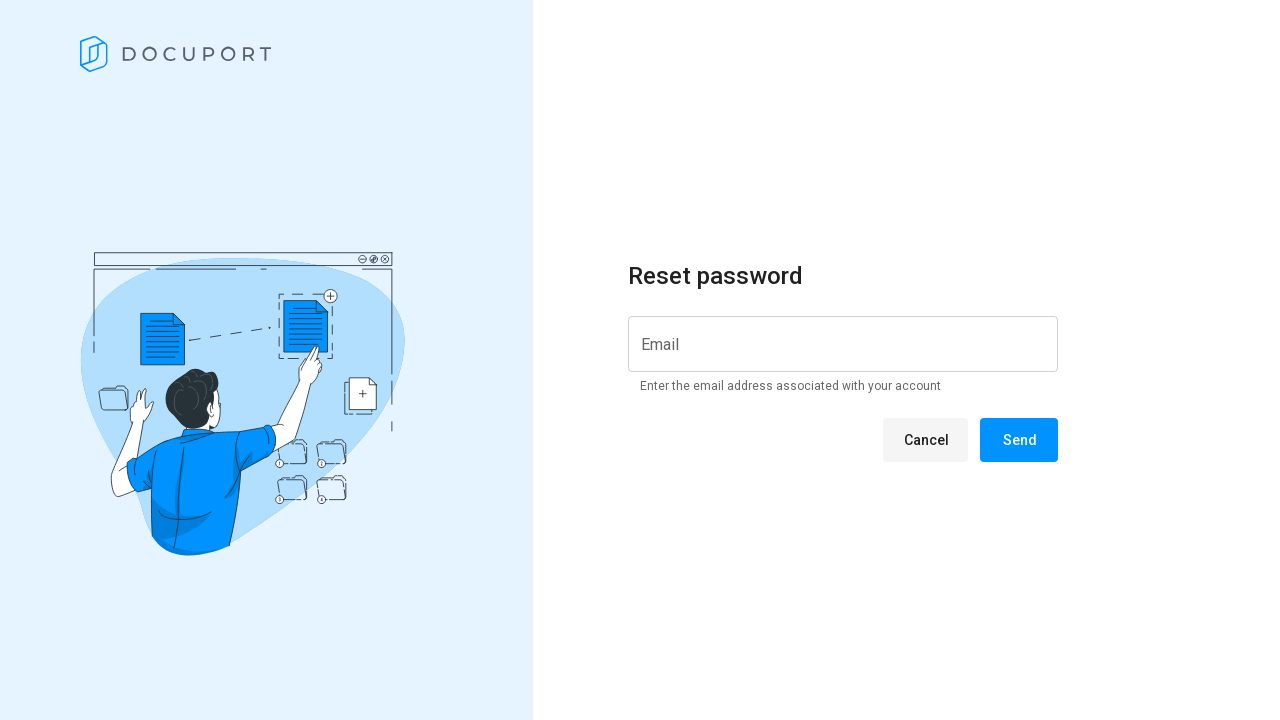

Reset password heading is in visible state
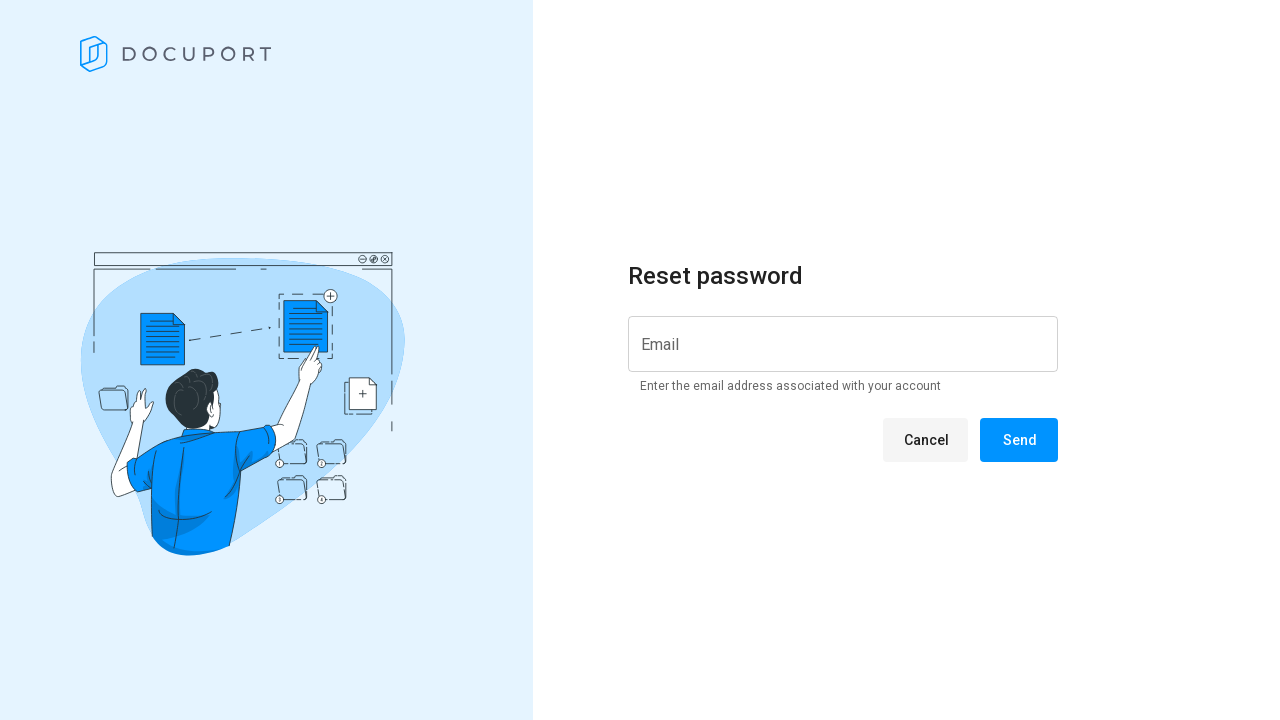

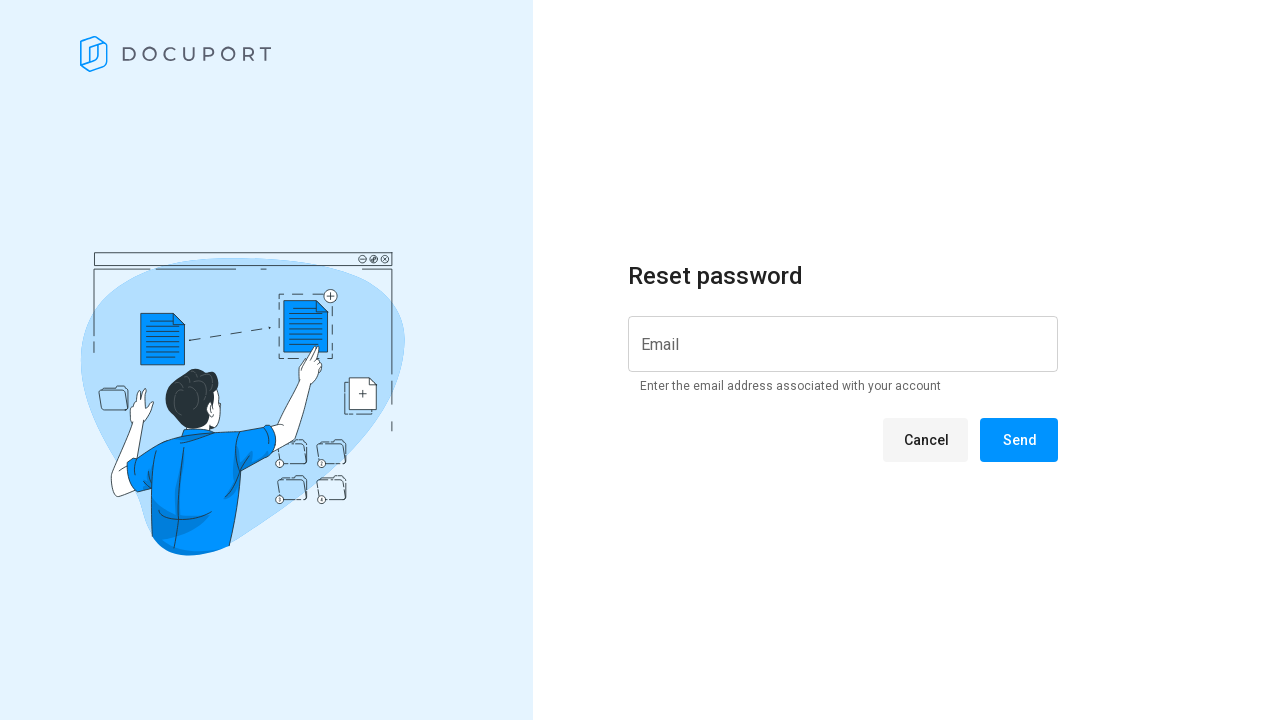